Tests a math quiz form by reading two numbers displayed on the page, calculating their sum, selecting the correct answer from a dropdown menu, and submitting the form.

Starting URL: http://suninjuly.github.io/selects1.html

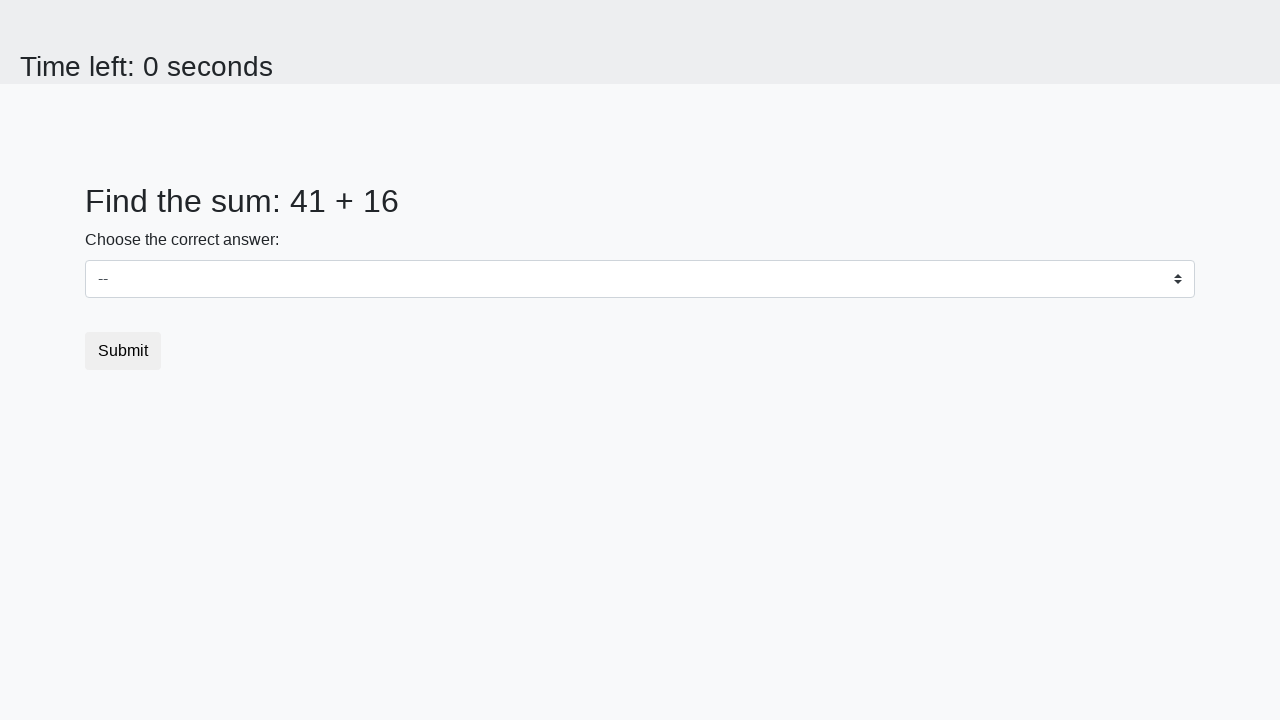

Read first number from page
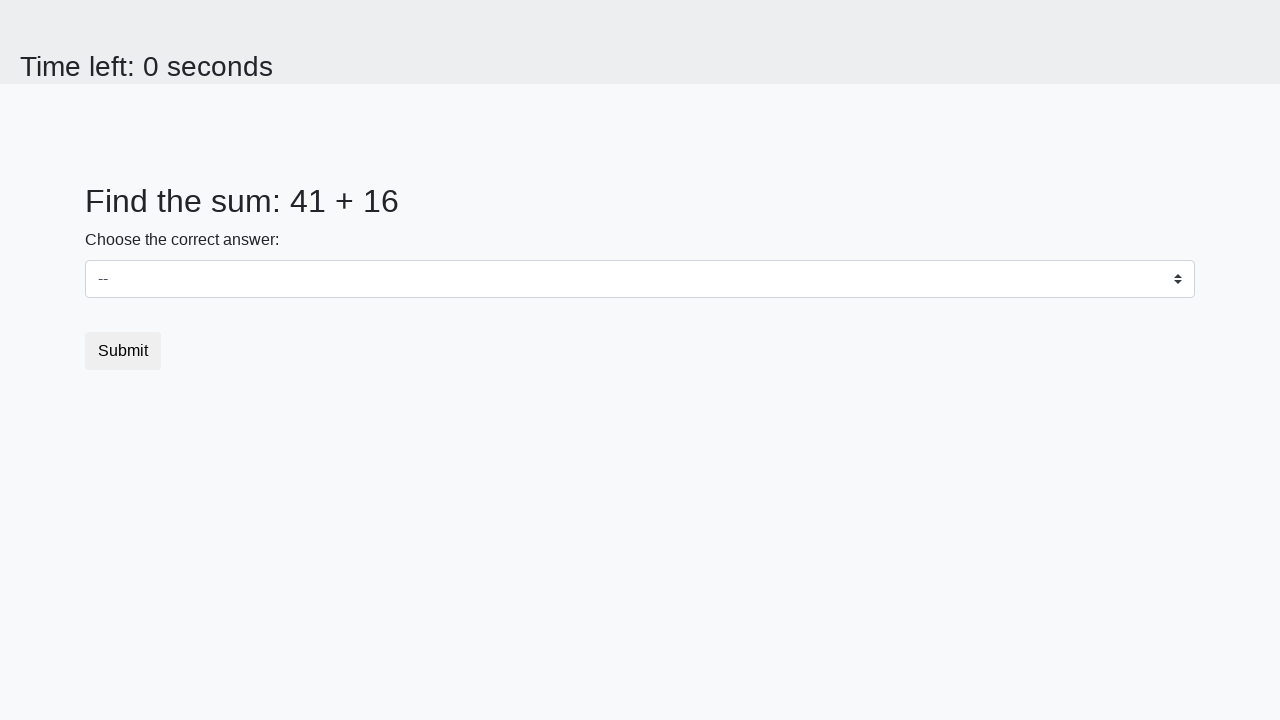

Read second number from page
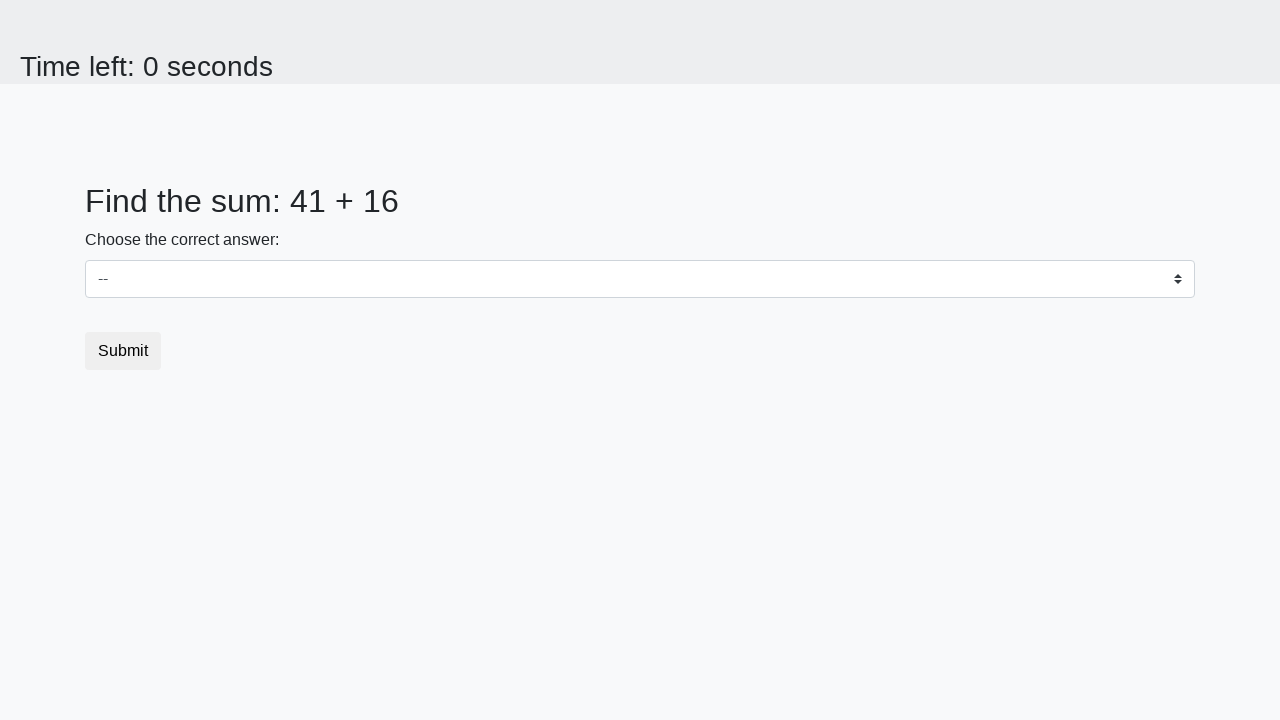

Calculated sum: 41 + 16 = 57
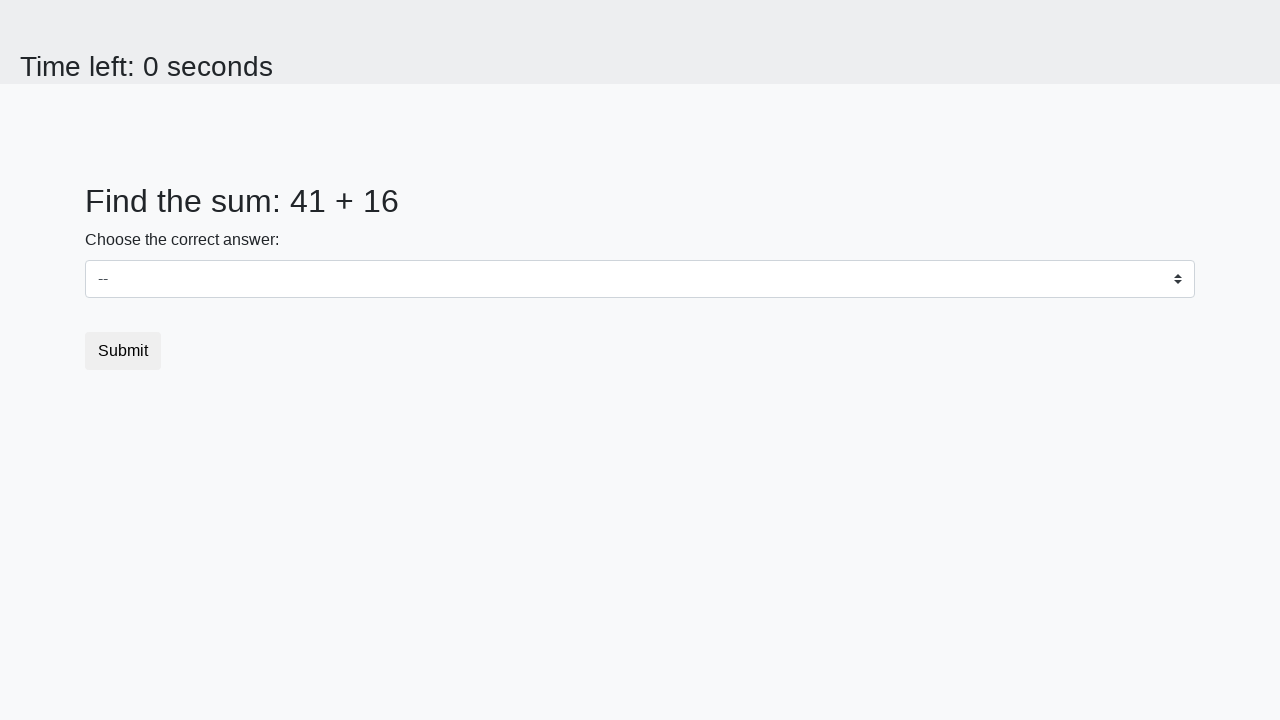

Selected 57 from dropdown menu on select
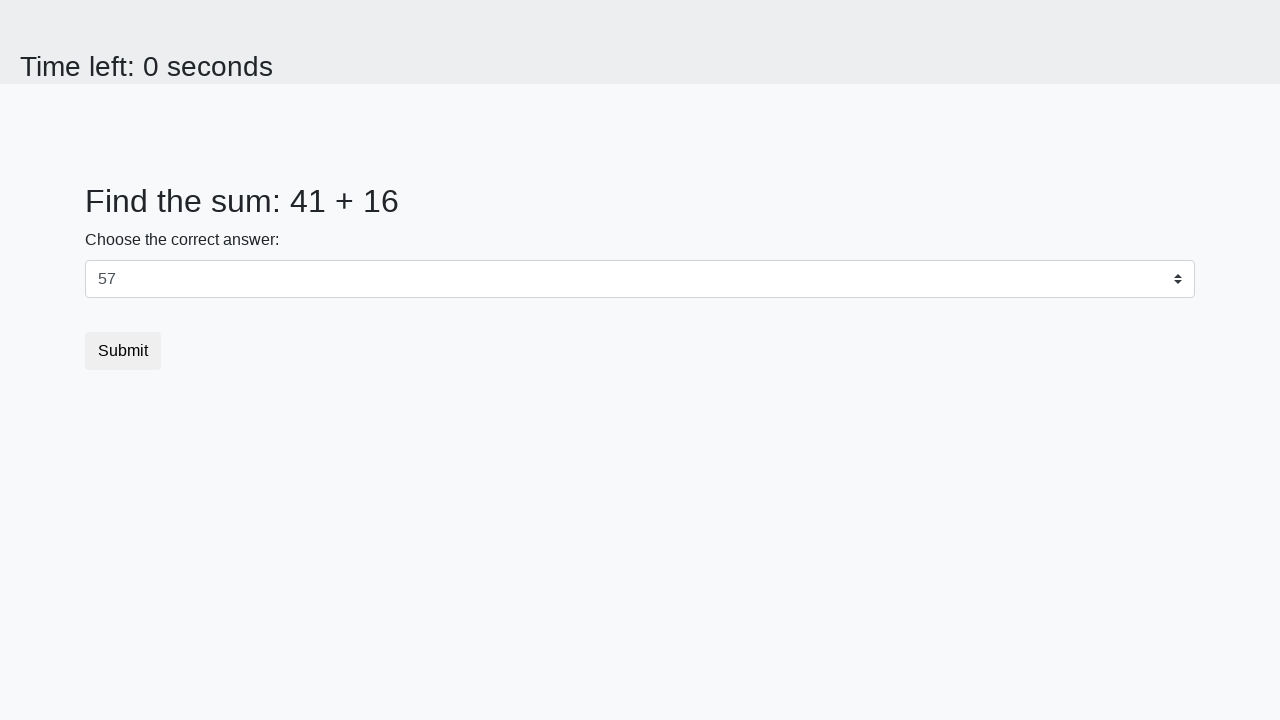

Clicked submit button at (123, 351) on body > div > form > button
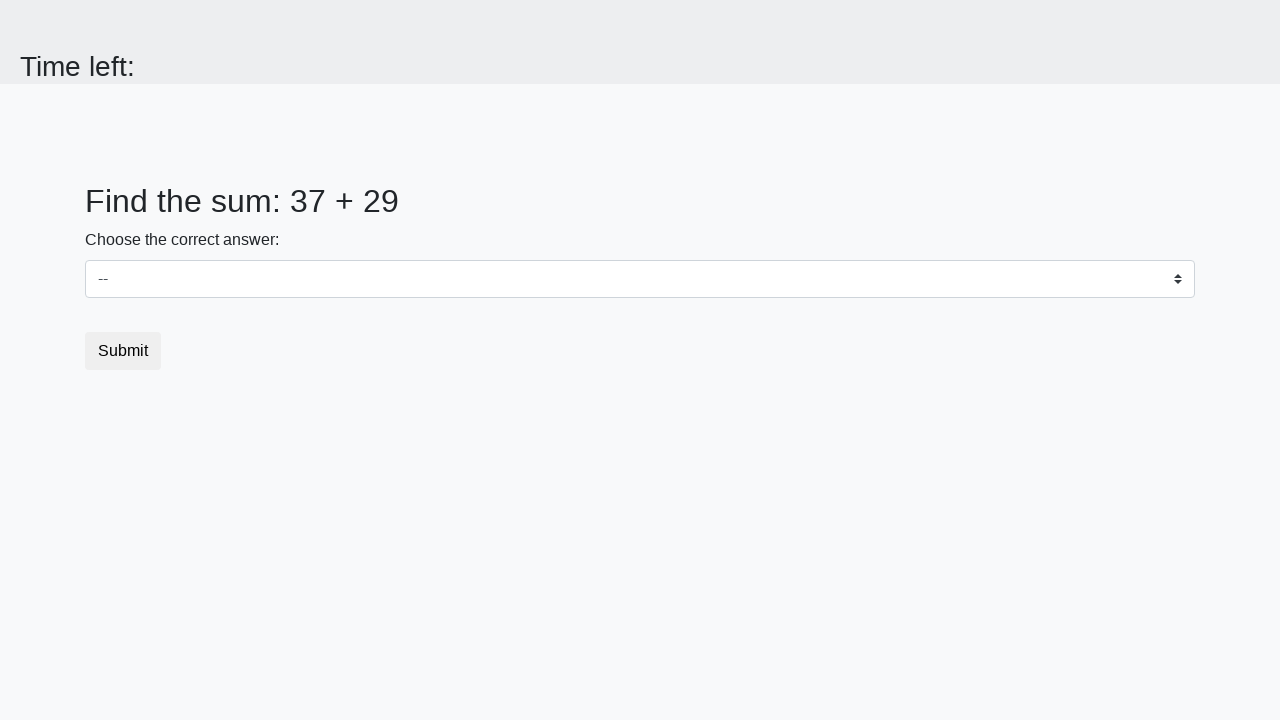

Waited for result
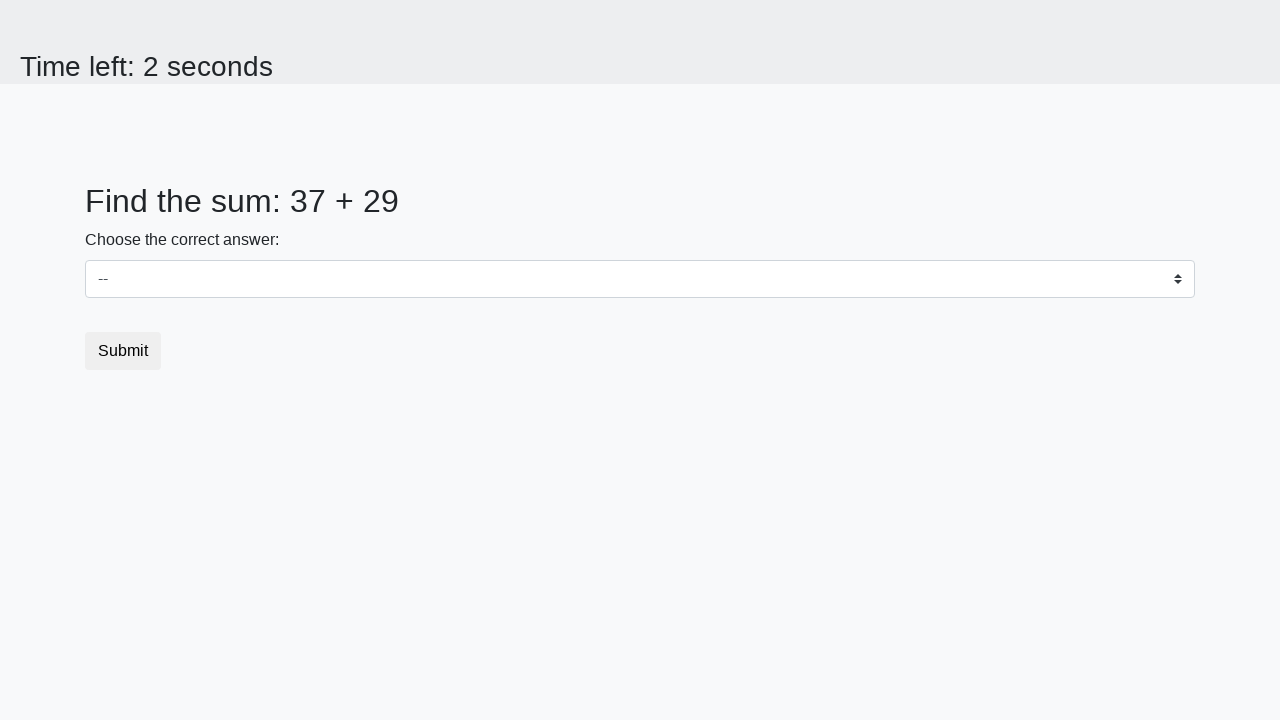

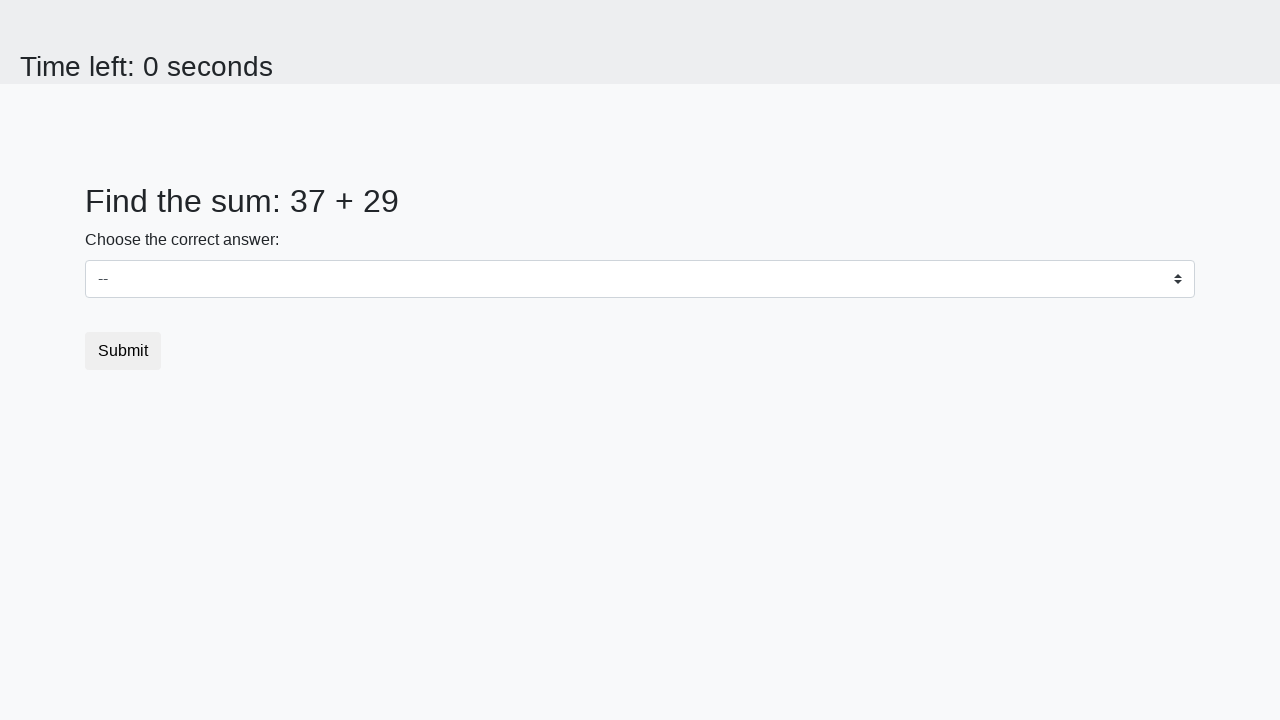